Navigates to Automation Exercise website and verifies that the category section contains 3 elements, then retrieves the category names

Starting URL: https://www.automationexercise.com/

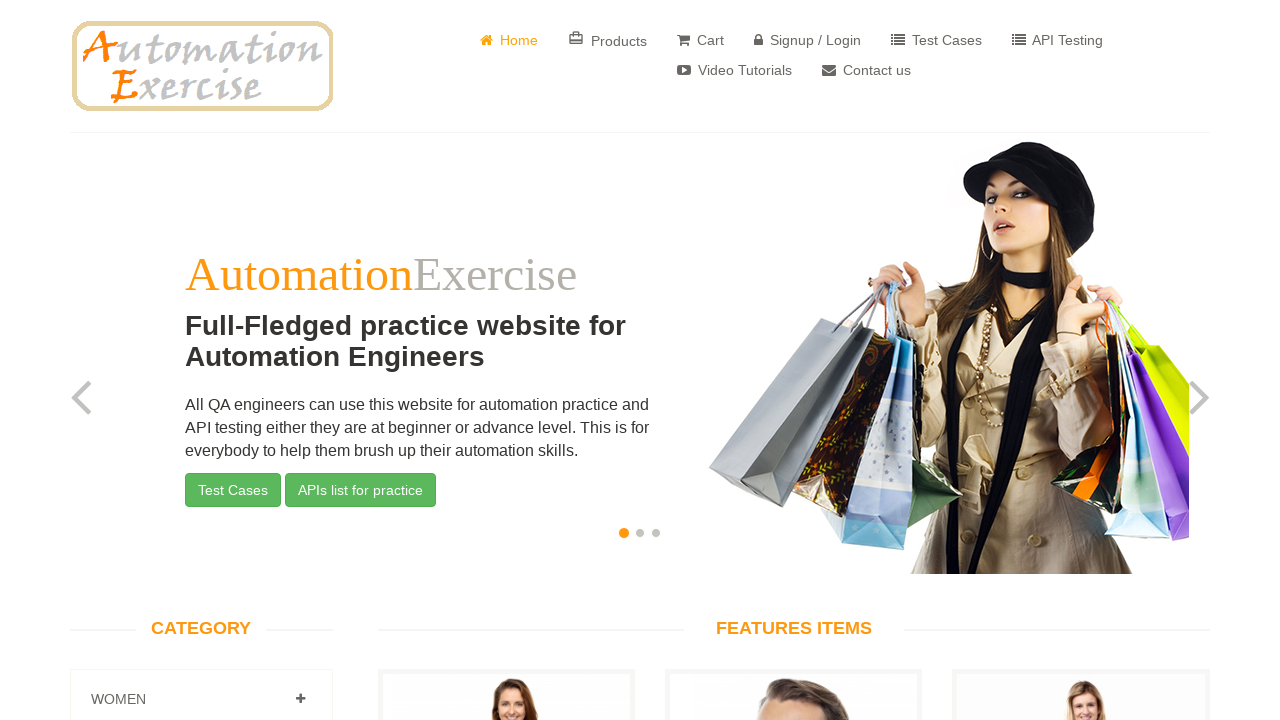

Waited for category section elements to load
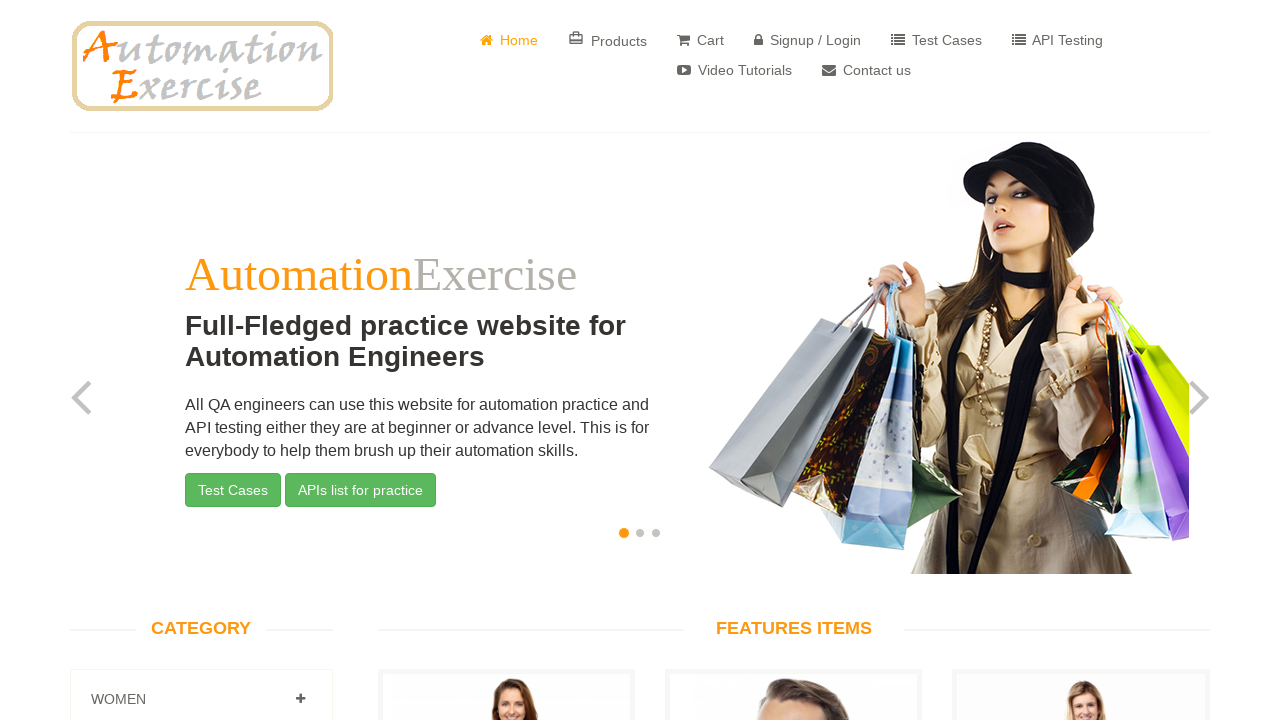

Retrieved all category elements from the page
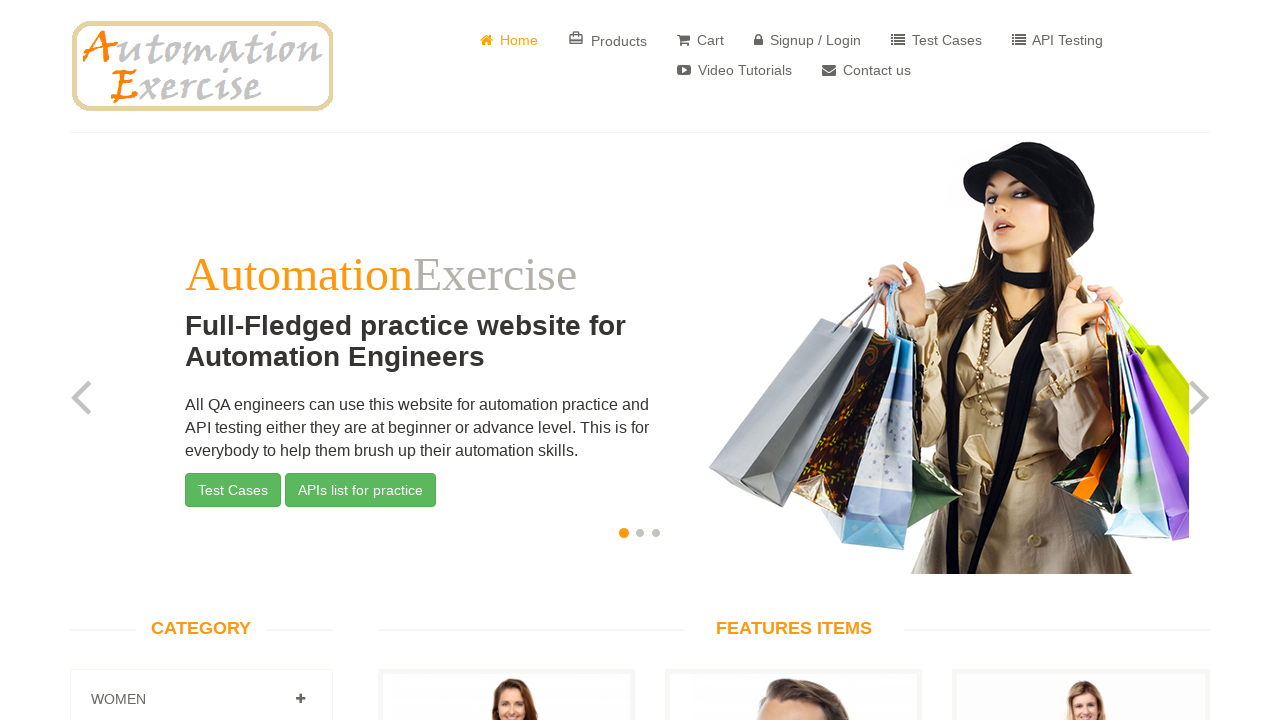

Verified that exactly 3 categories are present in the section
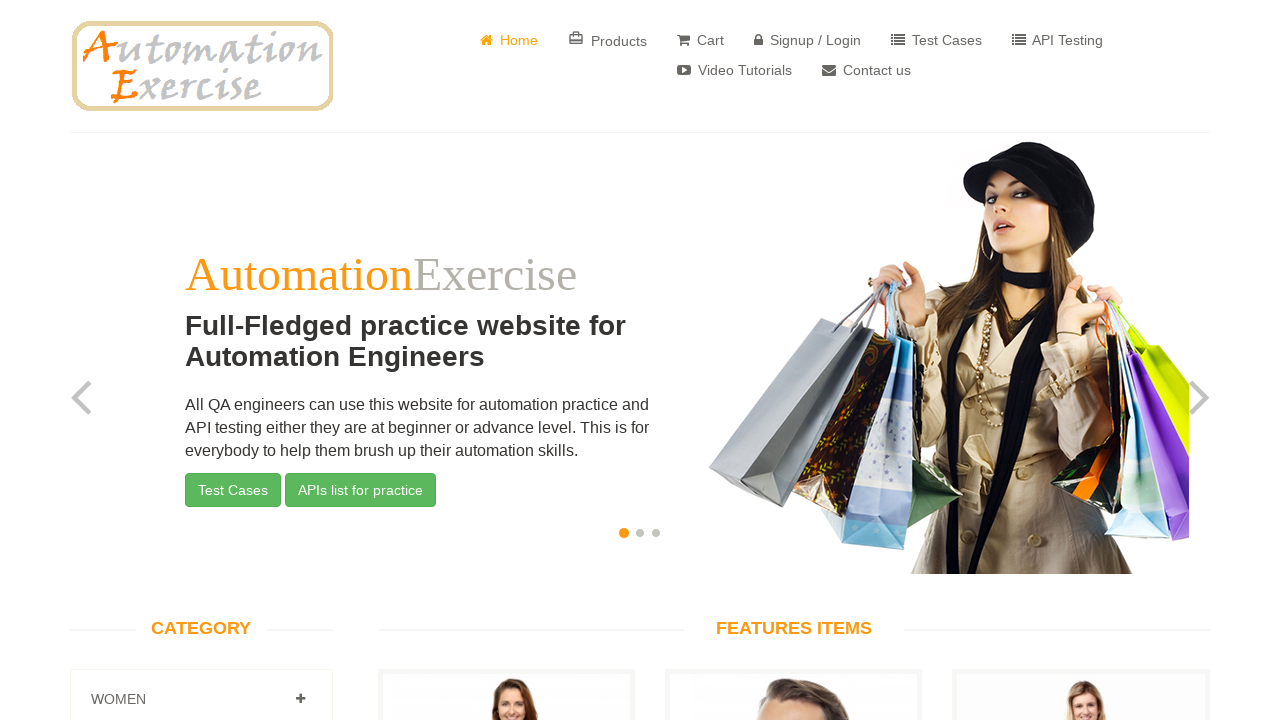

Retrieved and printed all category names
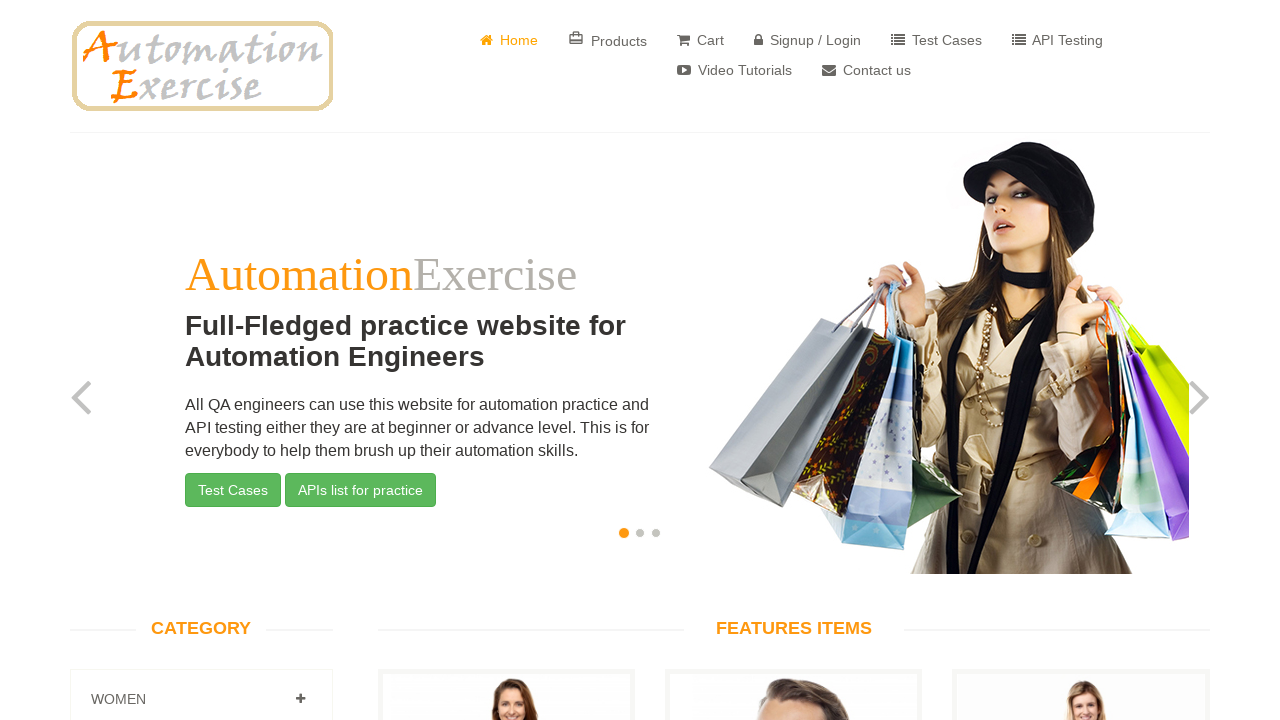

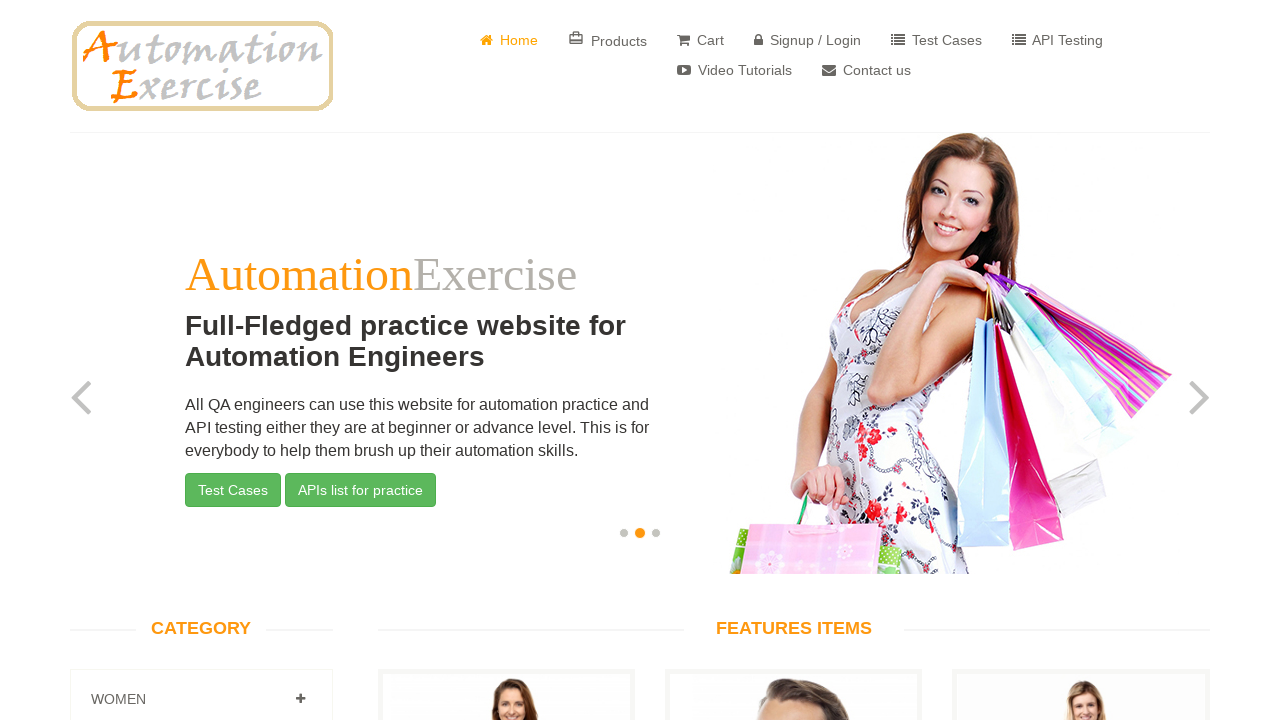